Tests dynamic loading by clicking a button and verifying that "Hello World!" text appears after loading completes

Starting URL: https://automationfc.github.io/dynamic-loading/

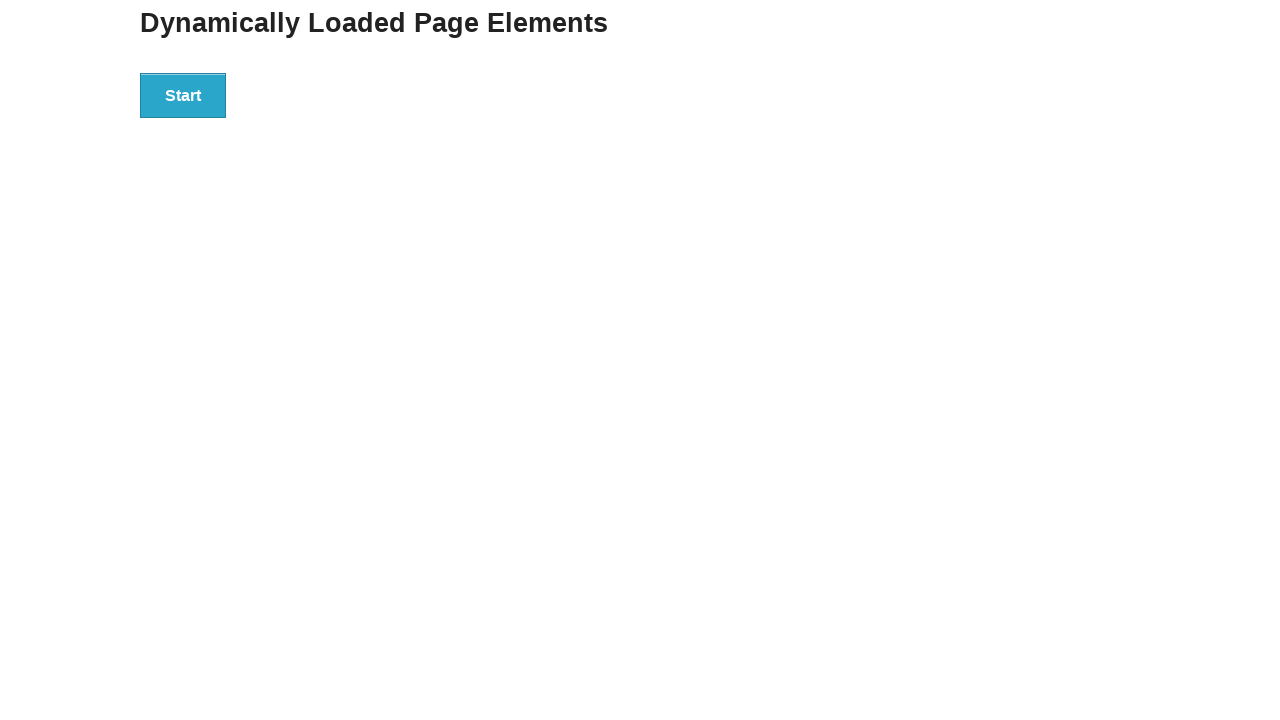

Clicked start button to trigger dynamic loading at (183, 95) on #start > button
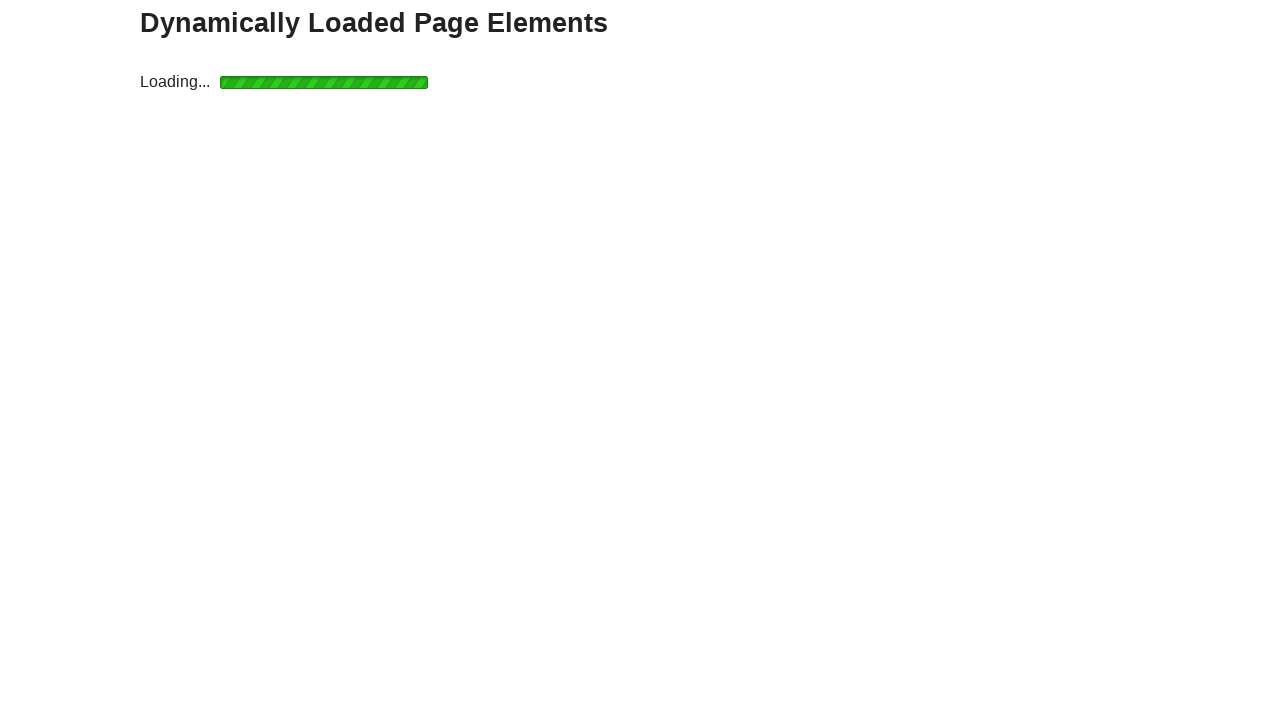

Waited for 'Hello World!' text to appear after loading completes
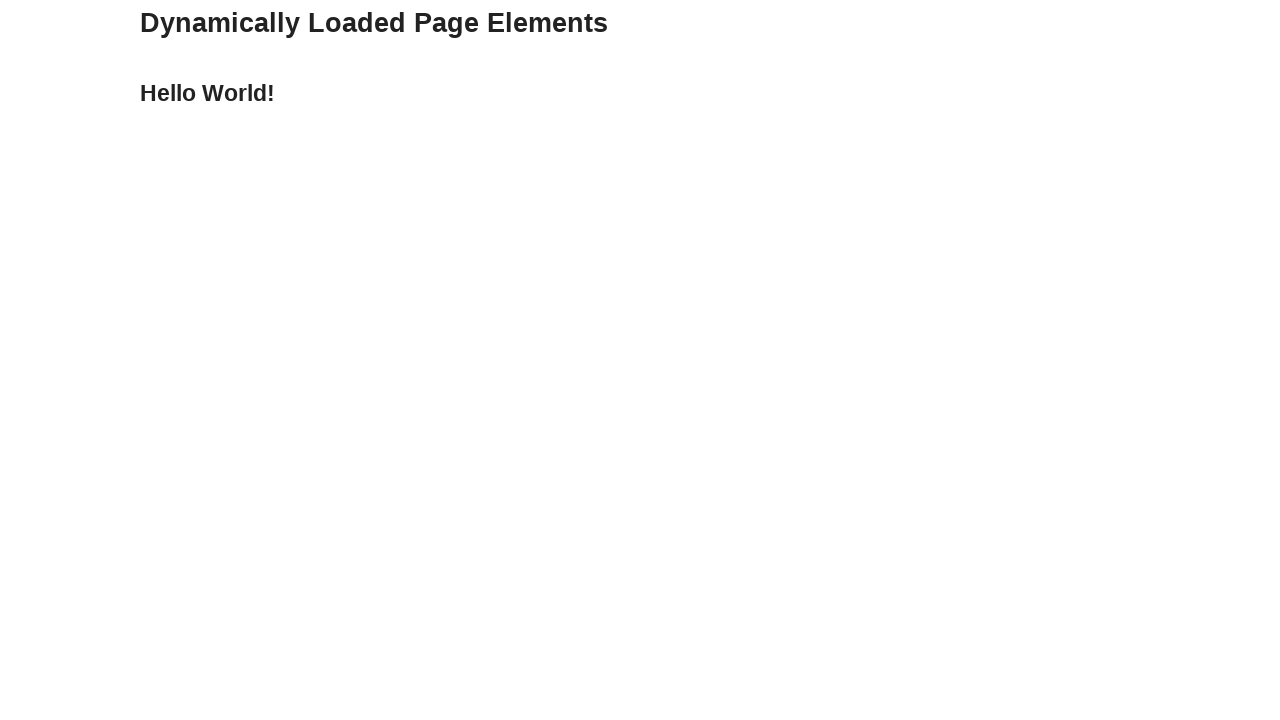

Verified that 'Hello World!' text is displayed
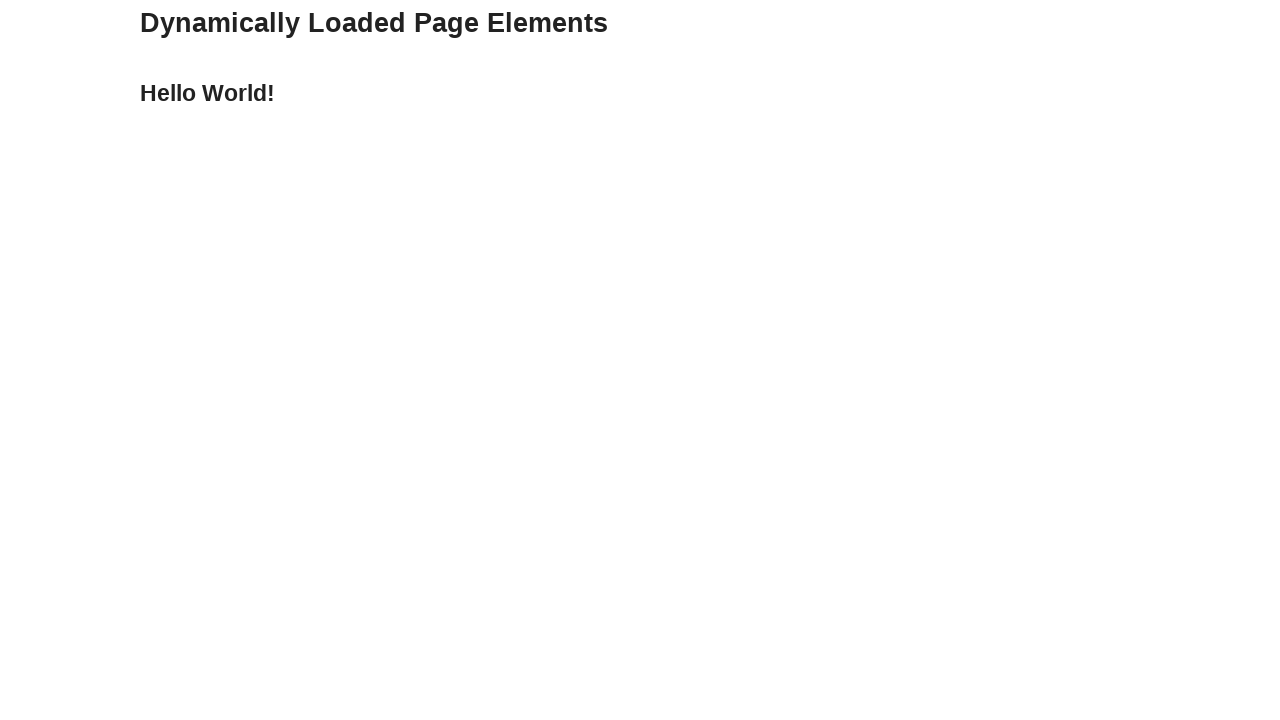

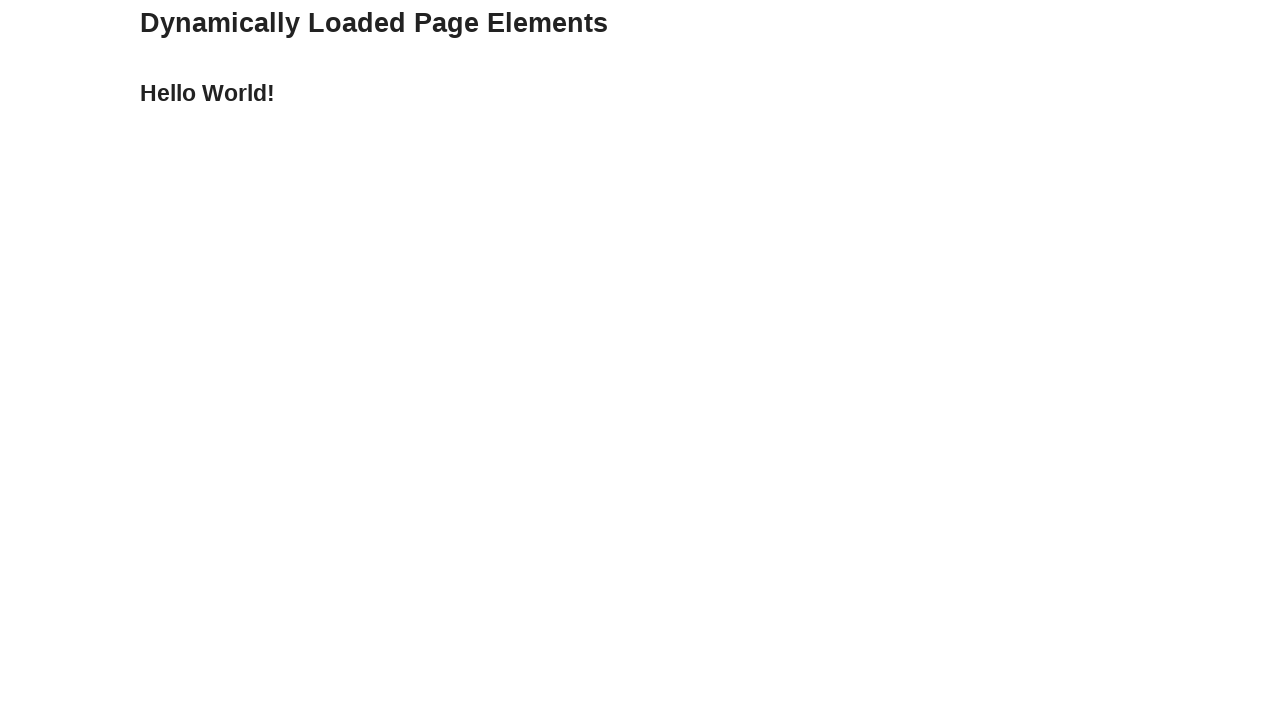